Tests dynamic loading functionality by clicking start button and waiting for dynamically loaded content to appear

Starting URL: https://the-internet.herokuapp.com/dynamic_loading/2

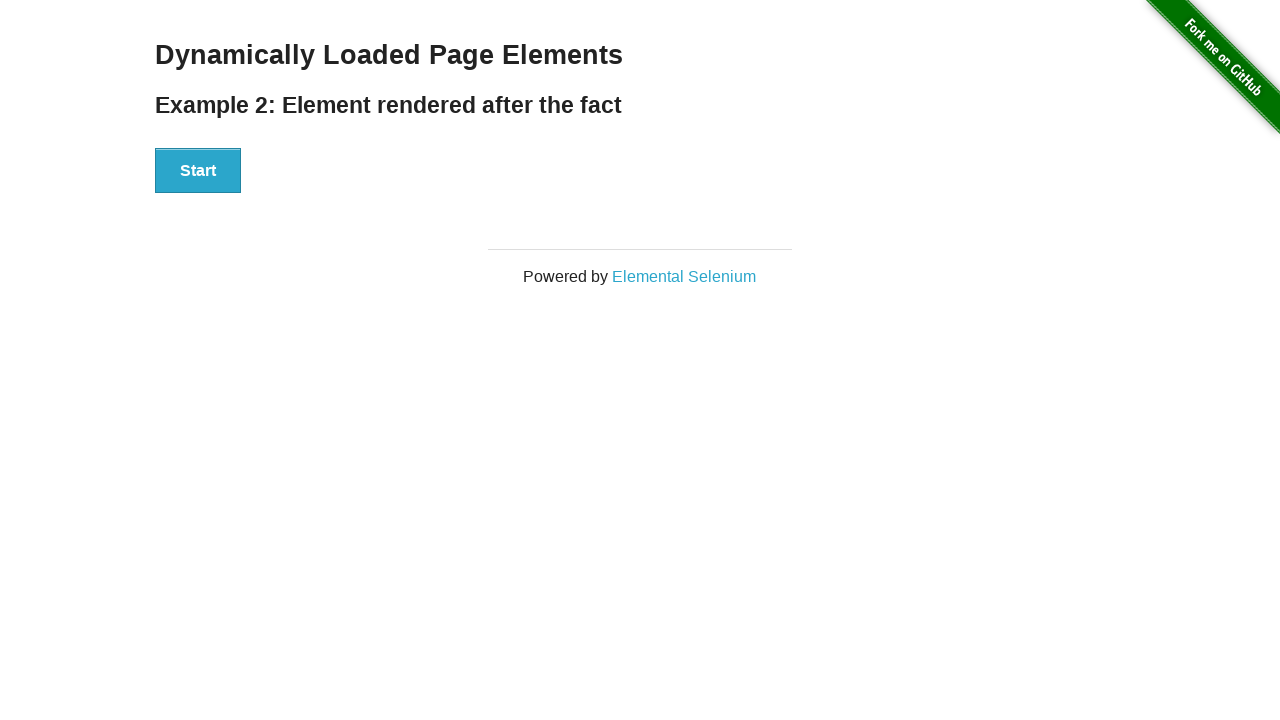

Clicked Start button to trigger dynamic loading at (198, 171) on xpath=//button[text()="Start"]
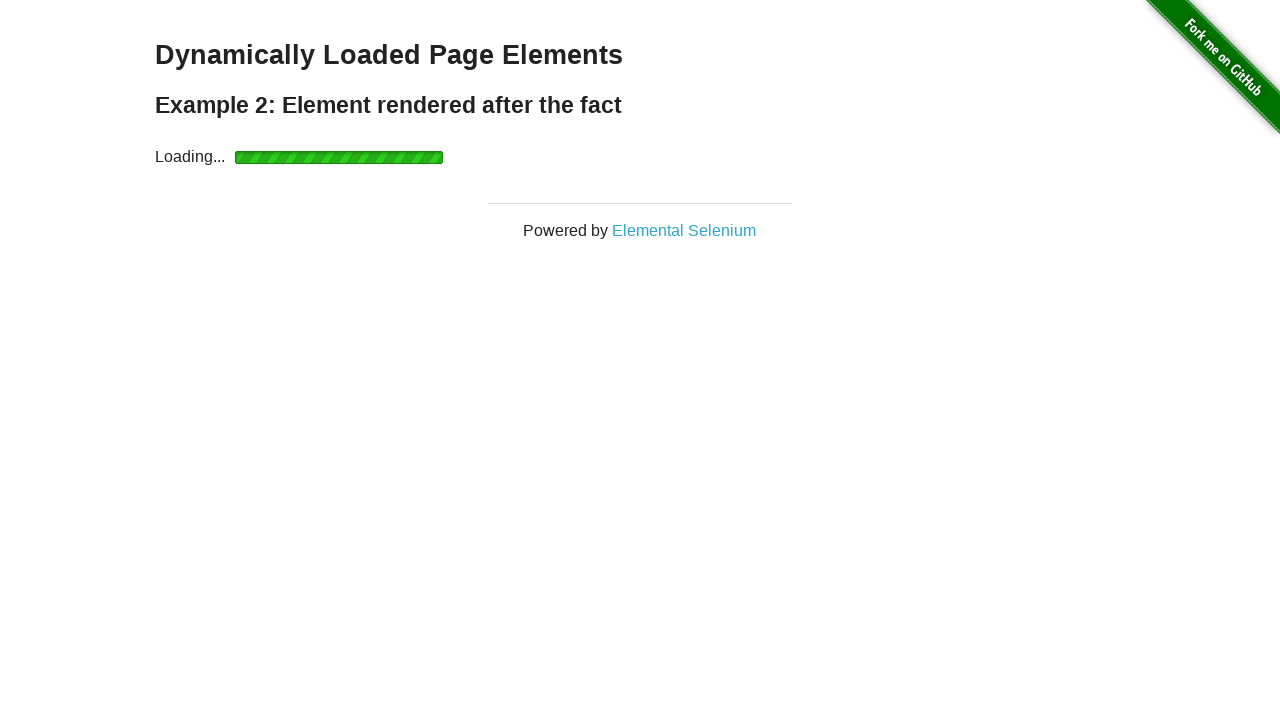

Loading indicator appeared
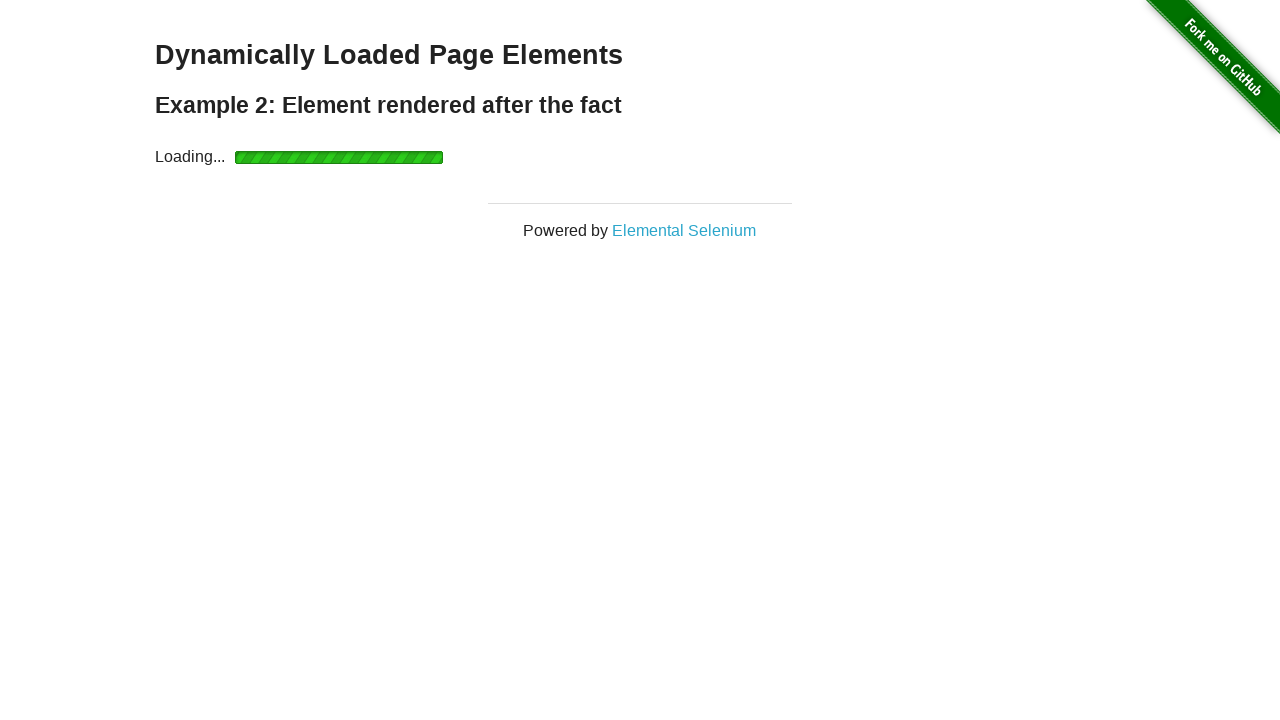

Dynamic content finished loading and is now visible
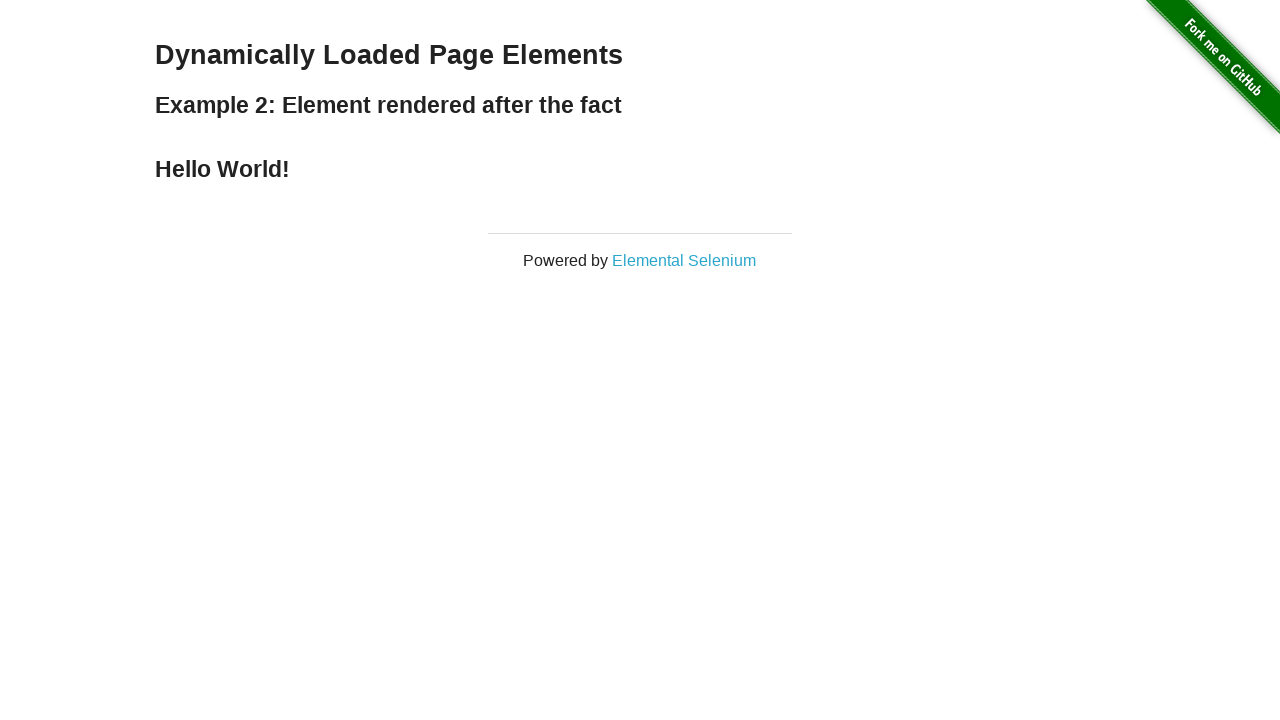

Retrieved dynamically loaded text content
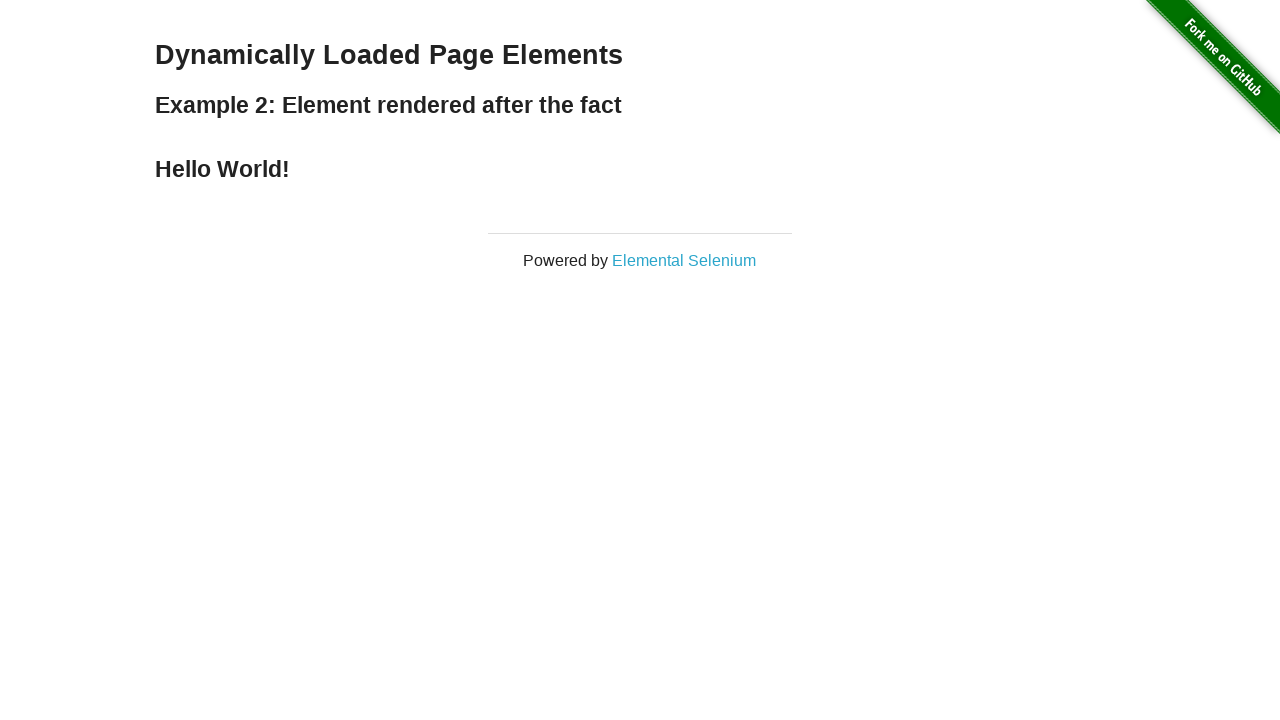

Verified dynamically loaded text equals 'Hello World!'
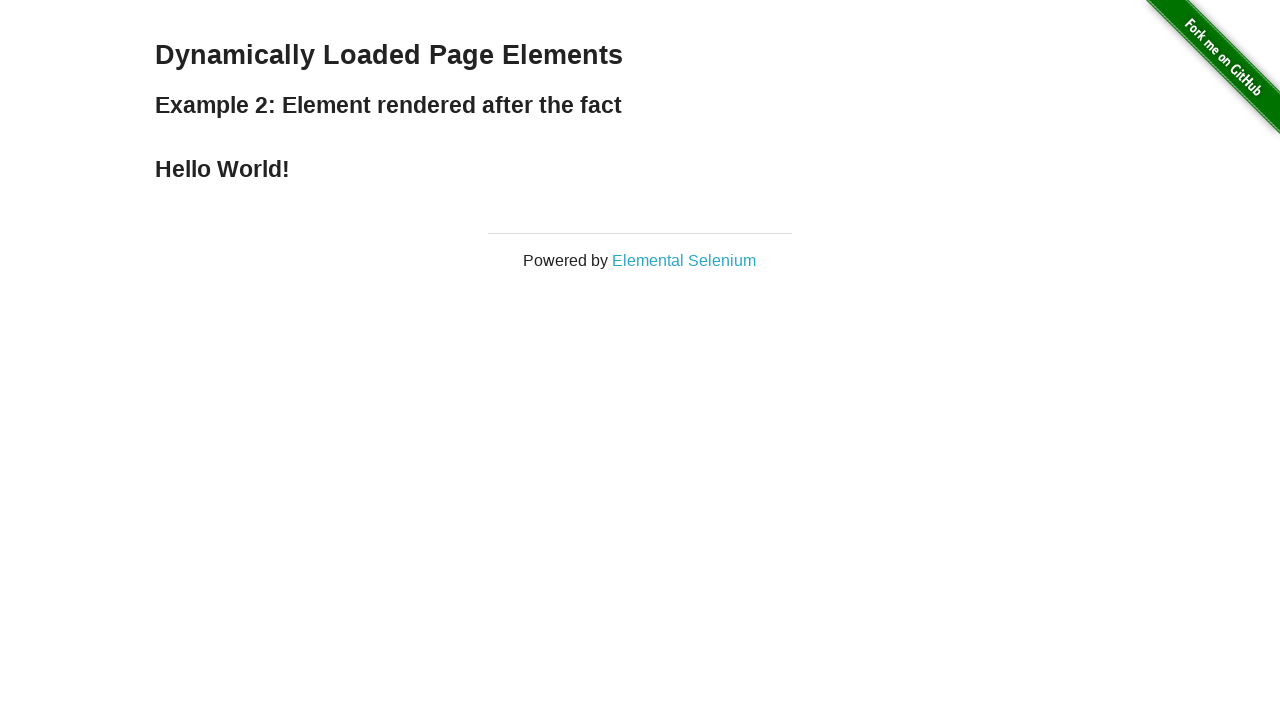

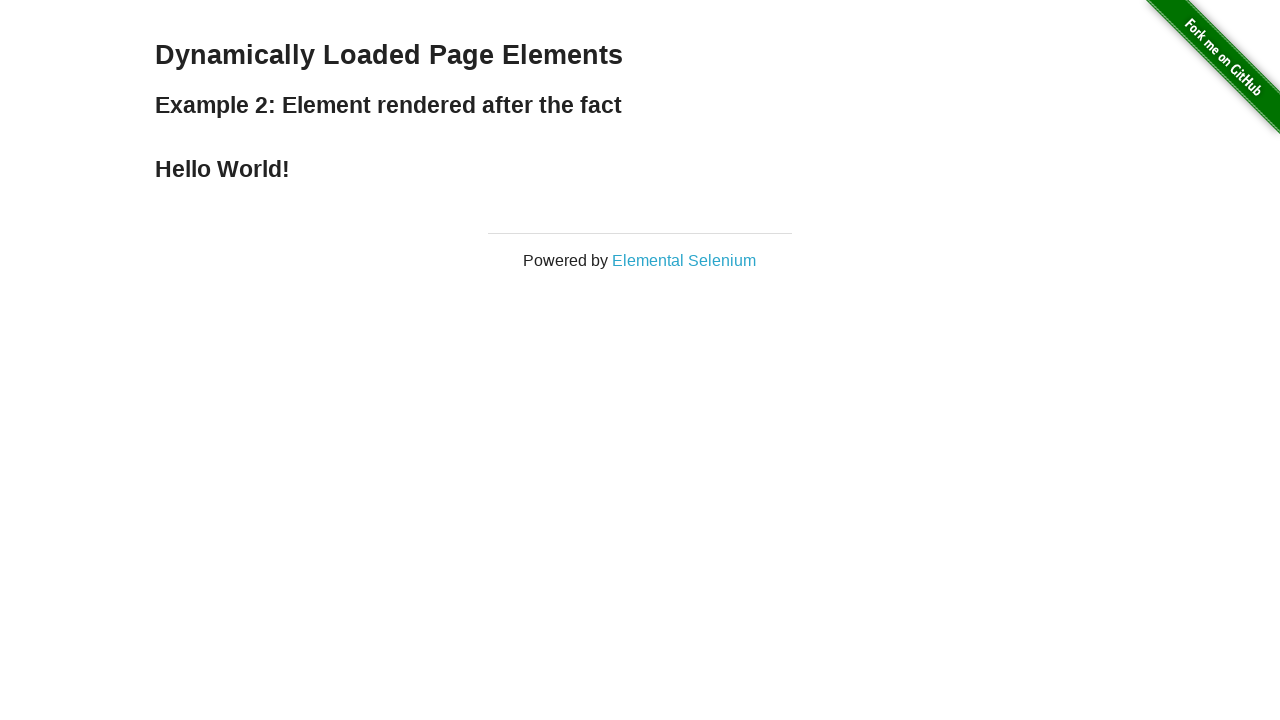